Tests clicking a button with a specific class attribute on the UI Testing Playground and accepting the resulting alert dialog

Starting URL: http://uitestingplayground.com/classattr

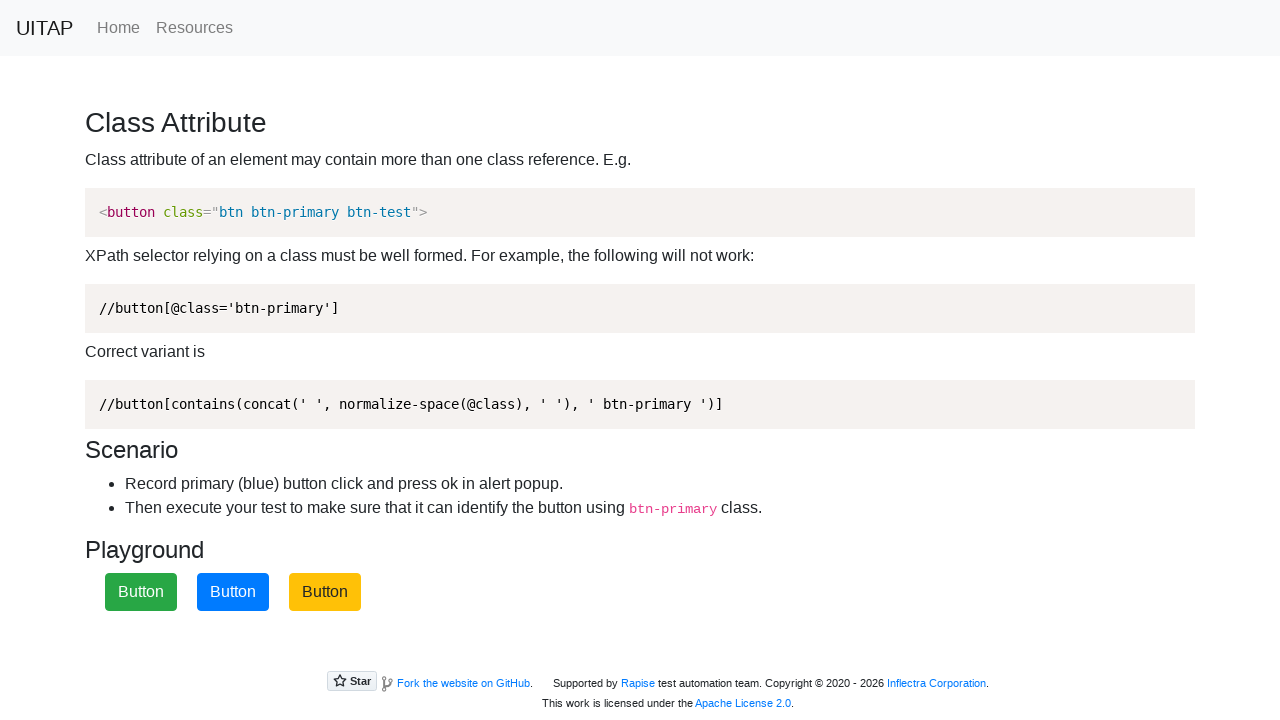

Set viewport size to 1500x720
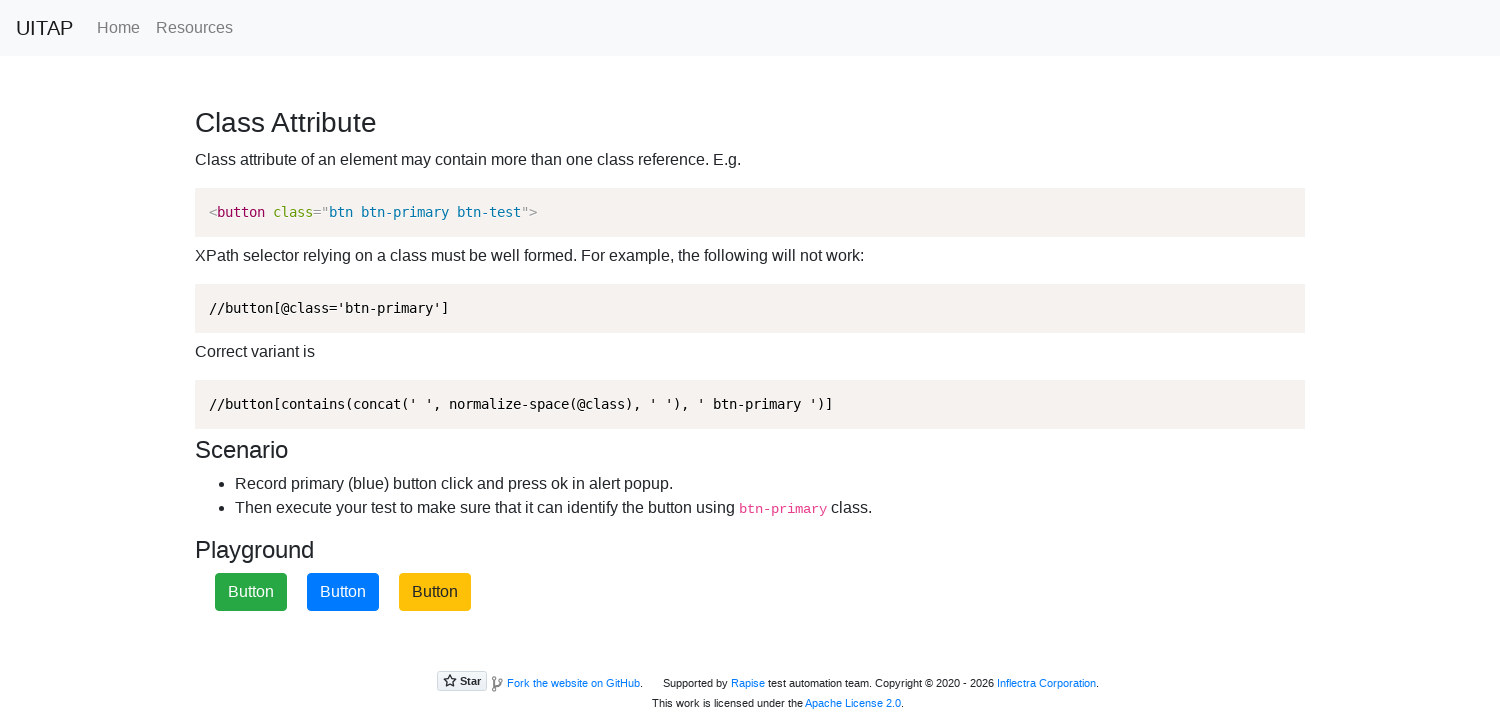

Clicked button with btn-primary class attribute at (343, 592) on xpath=//button[contains(@class, 'btn-primary')]
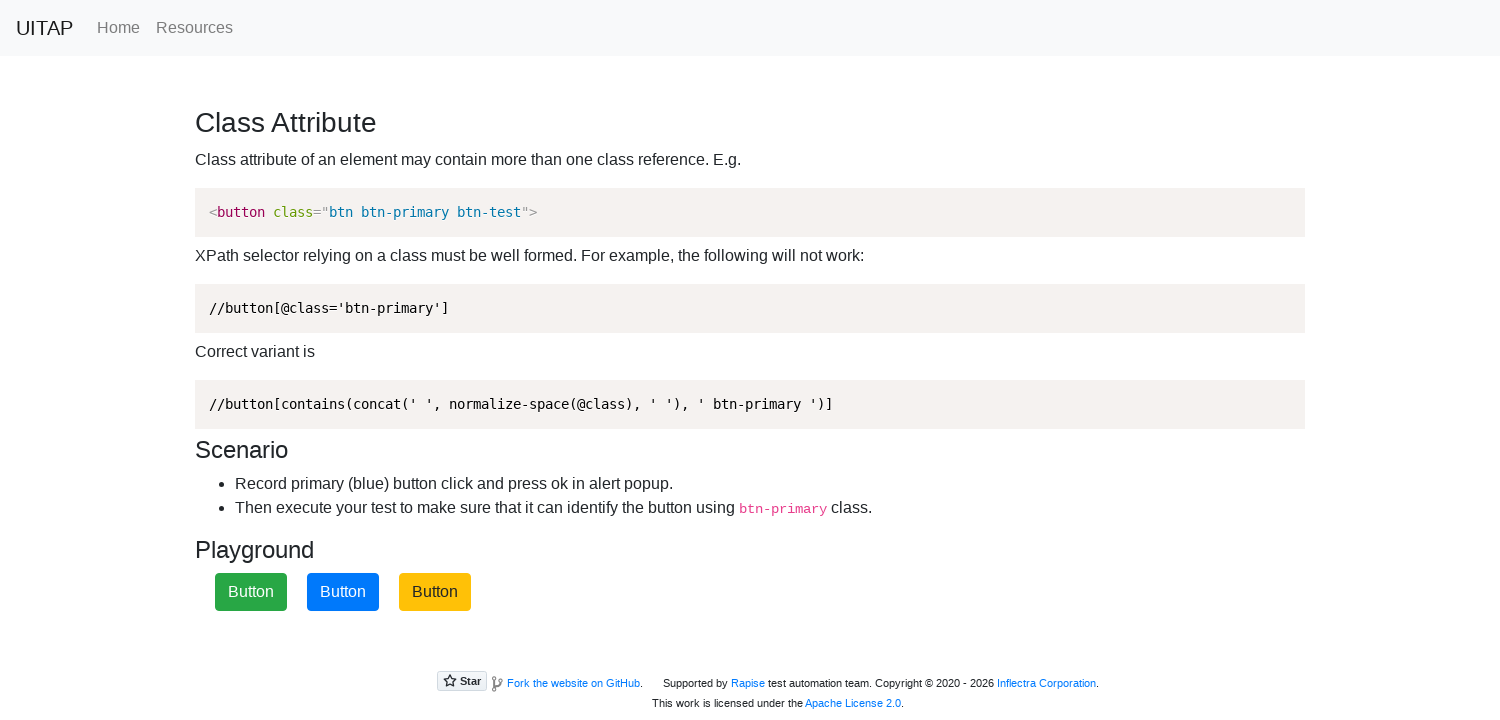

Set up dialog handler to accept alerts
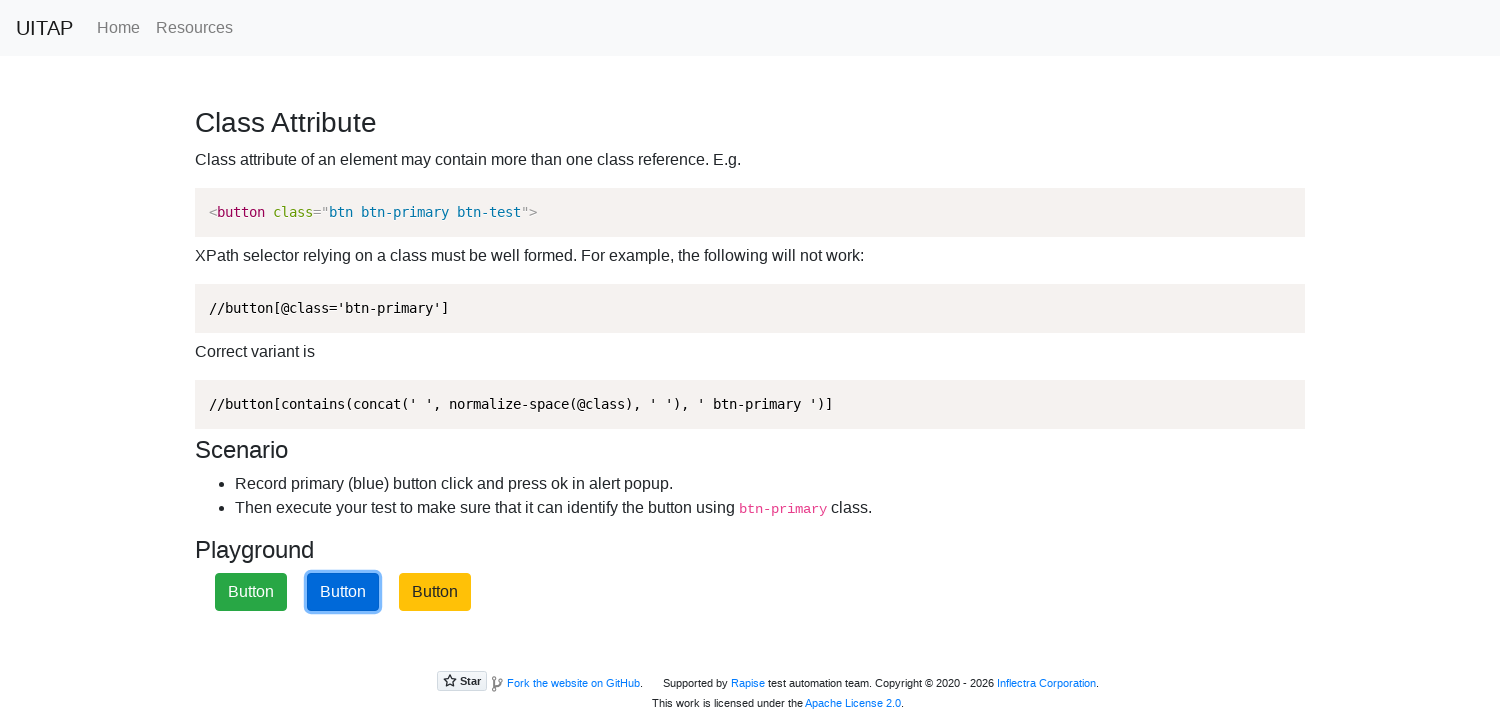

Clicked button with btn-primary class attribute again at (343, 592) on xpath=//button[contains(@class, 'btn-primary')]
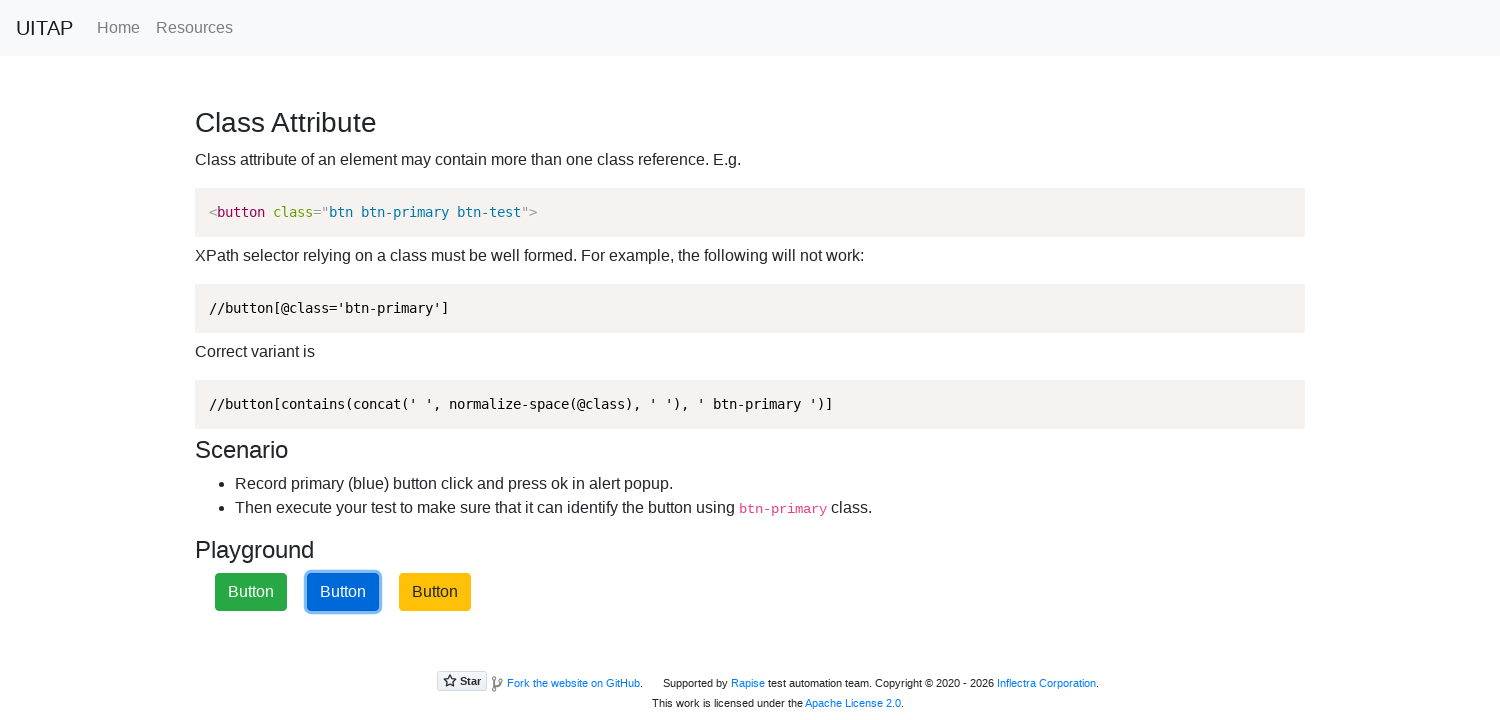

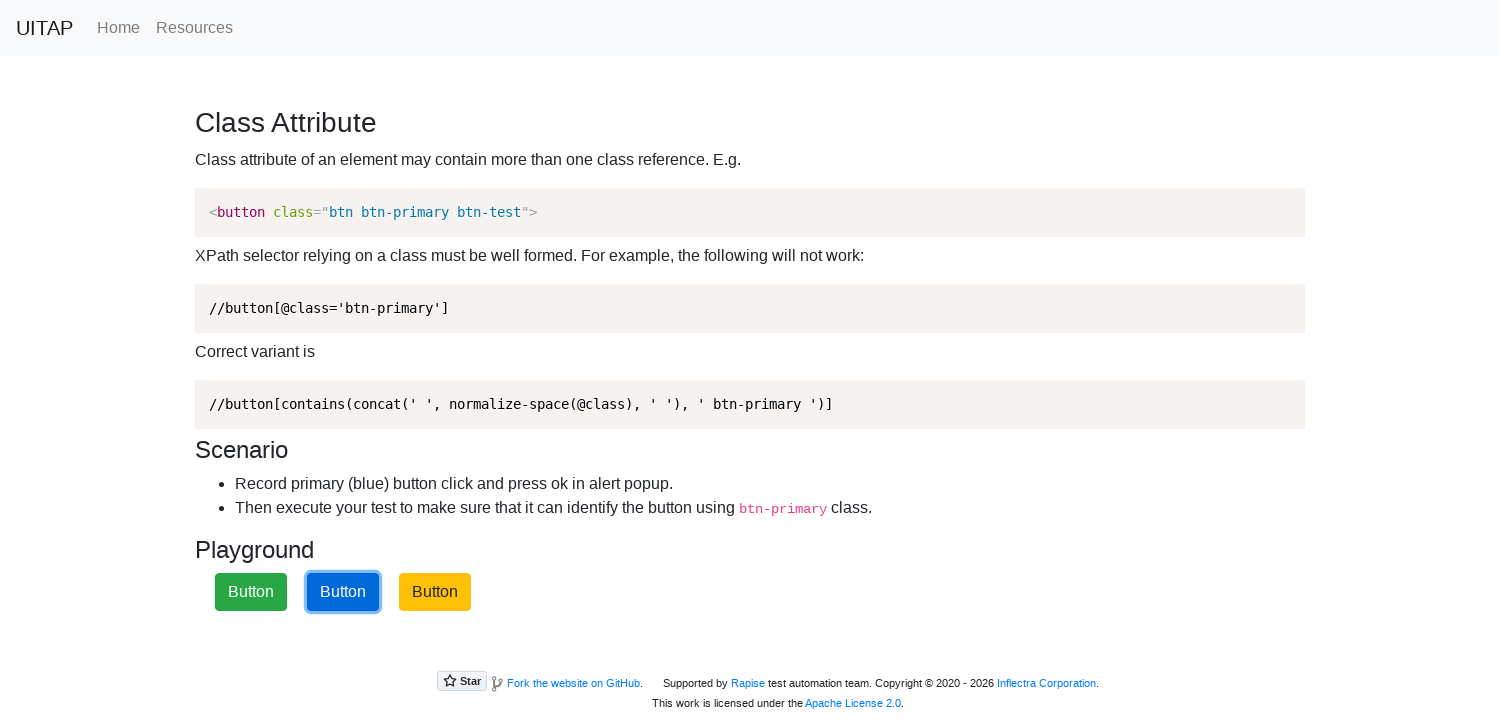